Tests that an error message "Epic sadface: Password is required" appears when clicking login with only username filled and password empty

Starting URL: https://www.saucedemo.com/

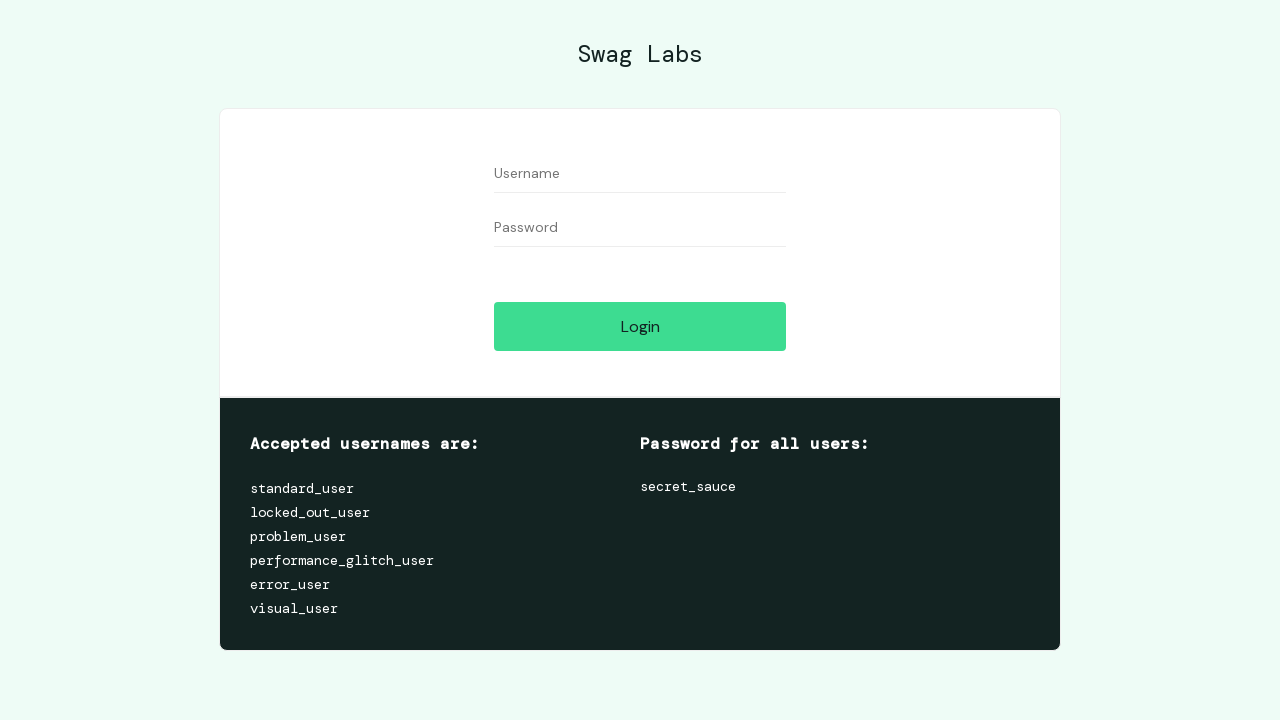

Waited for username input field to be visible
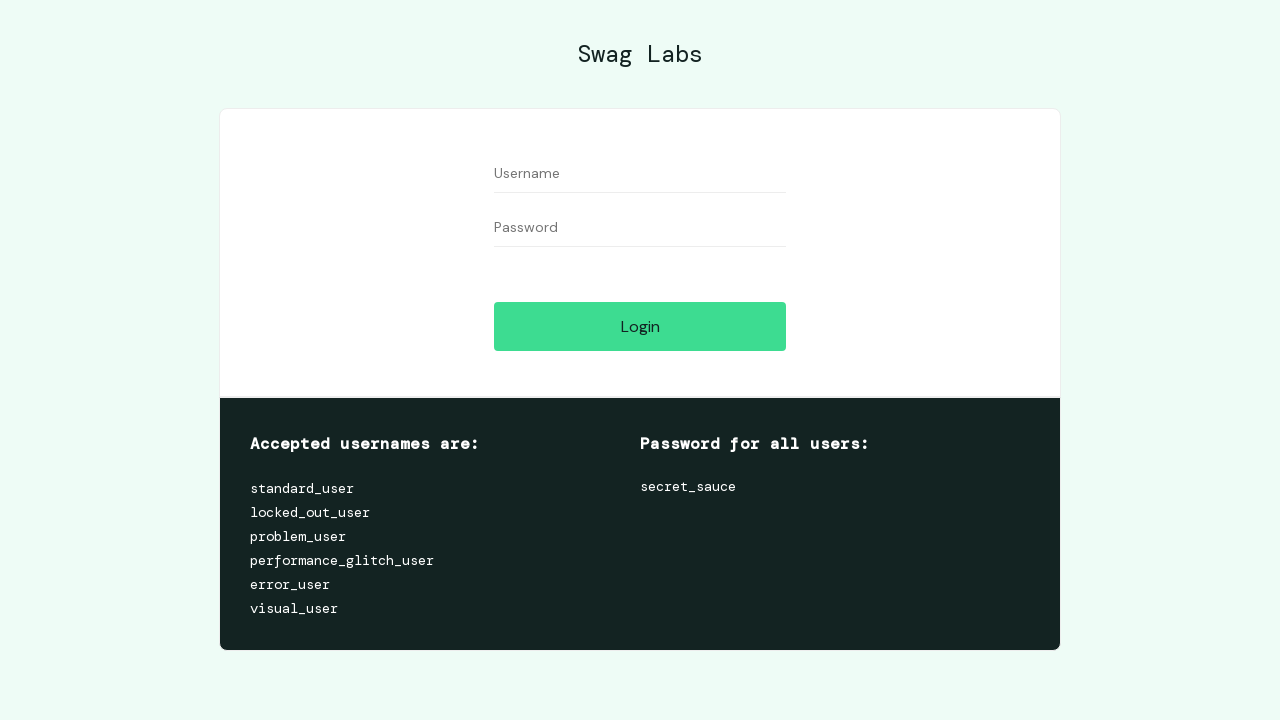

Waited for password input field to be visible
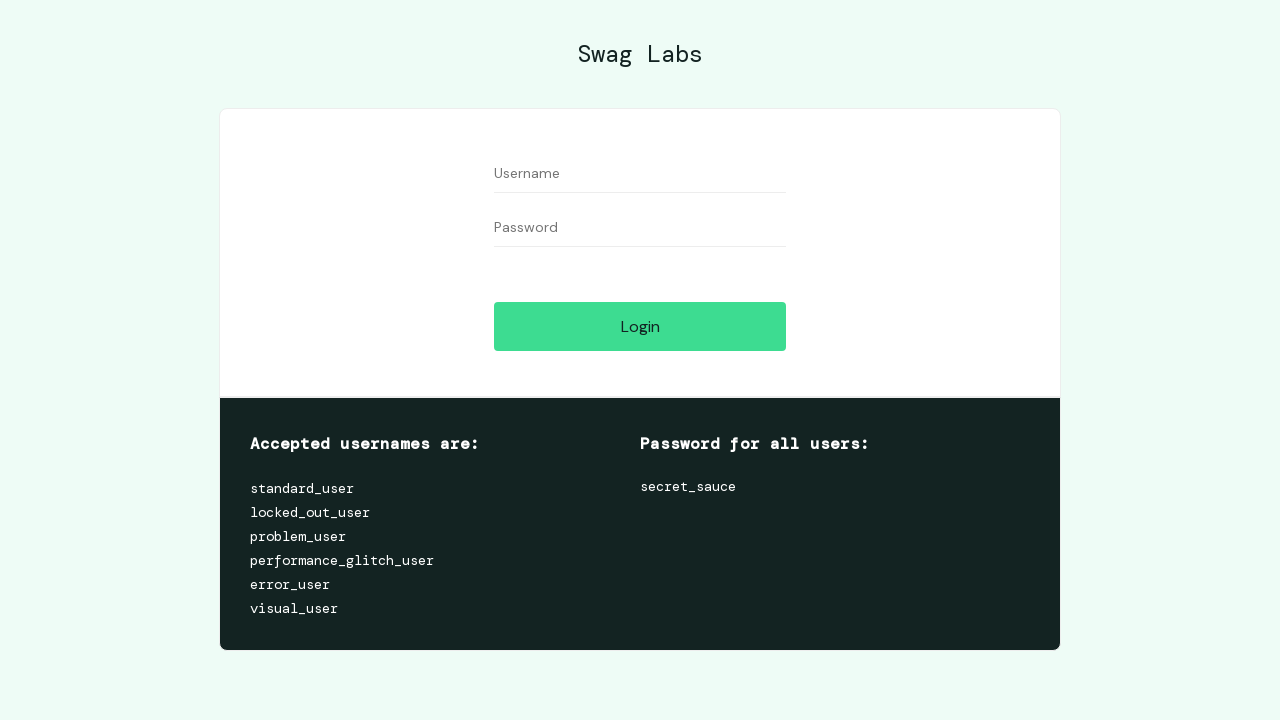

Filled username field with '1' on #user-name
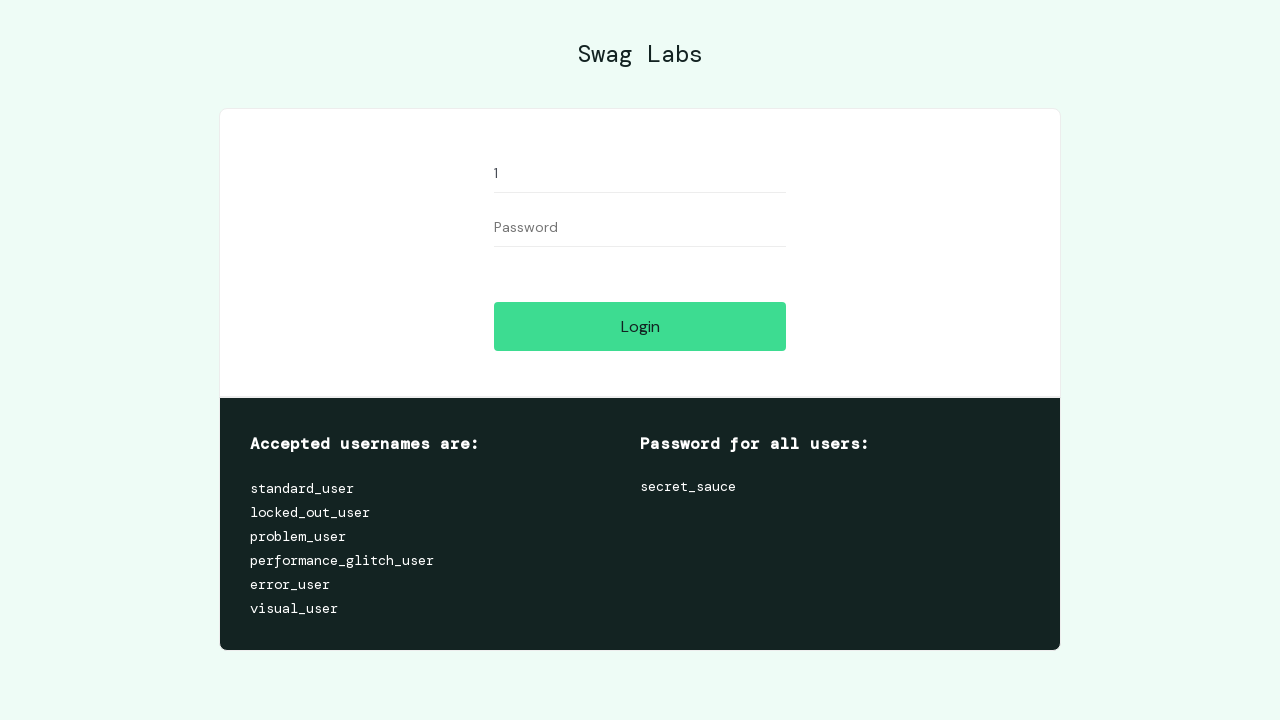

Clicked login button without entering password at (640, 326) on #login-button
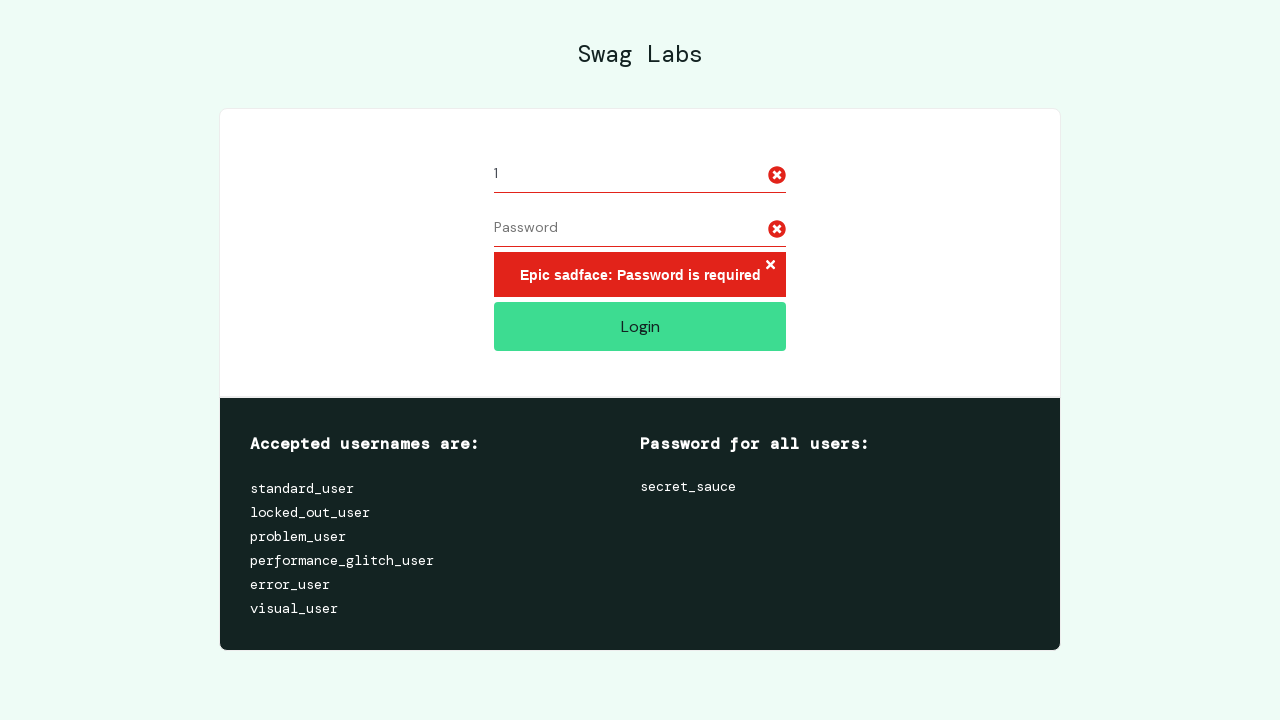

Error message element appeared on page
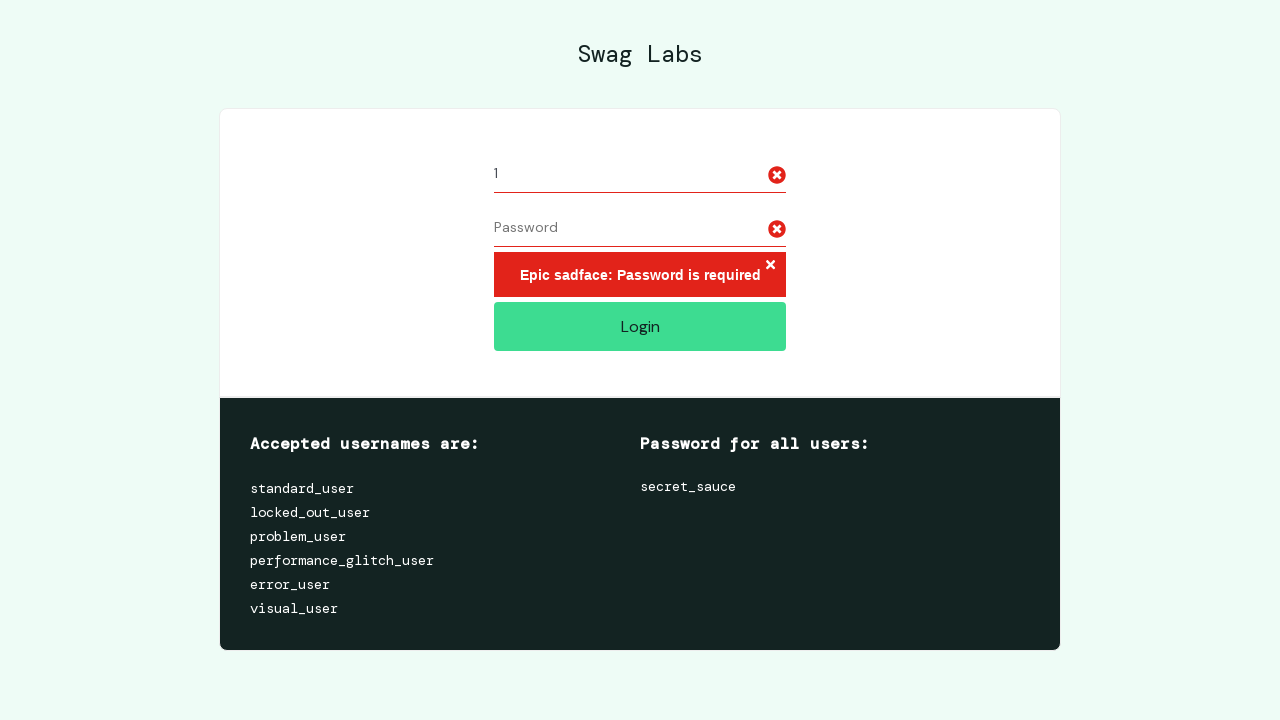

Verified error message text is 'Epic sadface: Password is required'
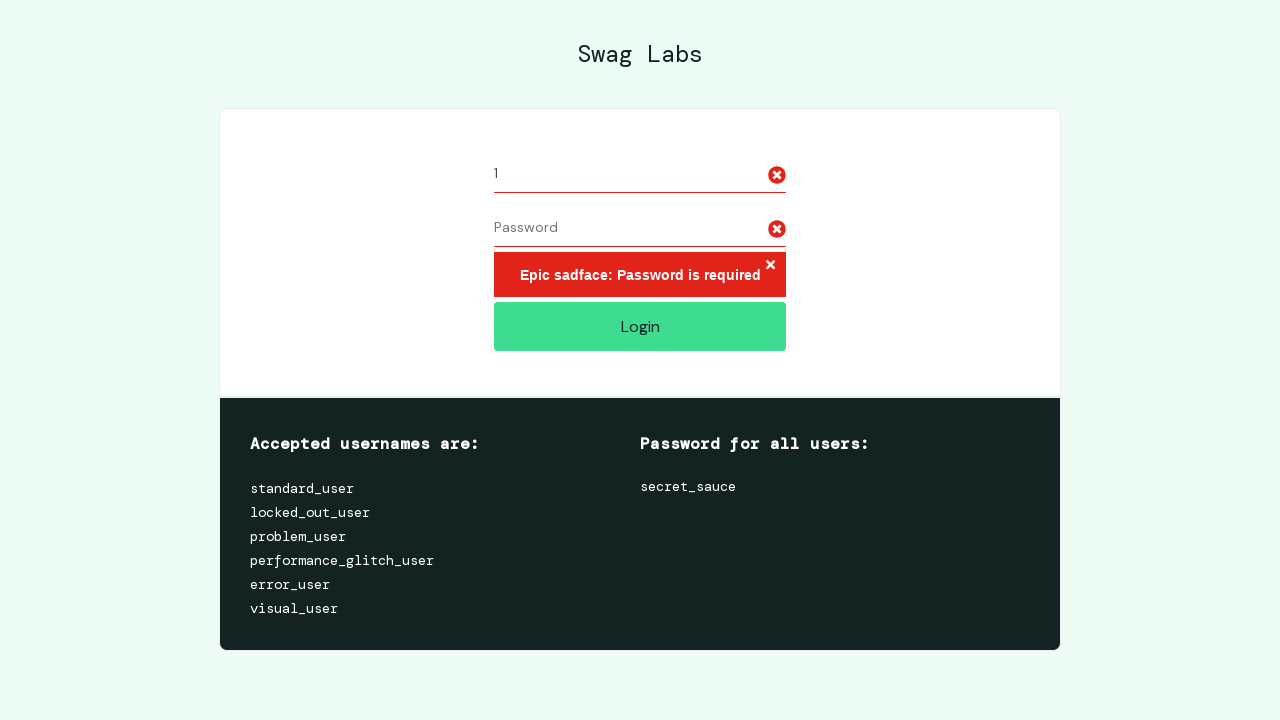

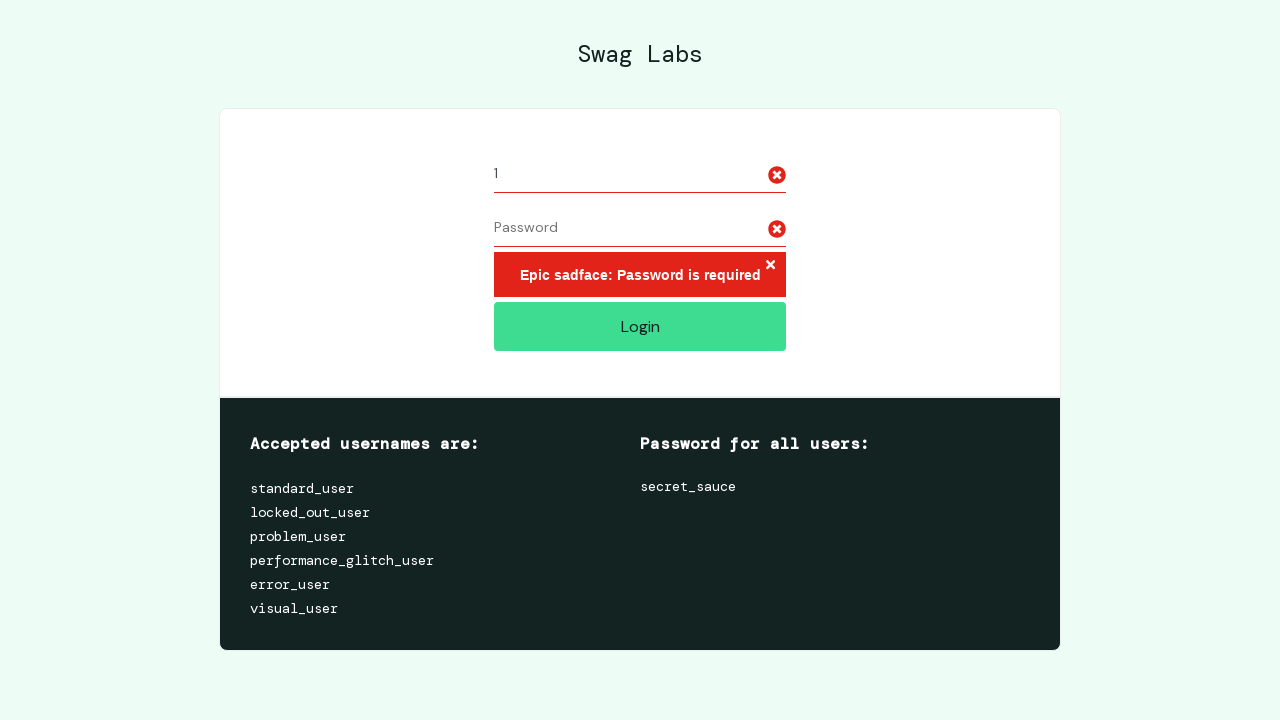